Tests searching for a non-existent term and verifies that no results message is displayed

Starting URL: https://blog.agibank.com.br/

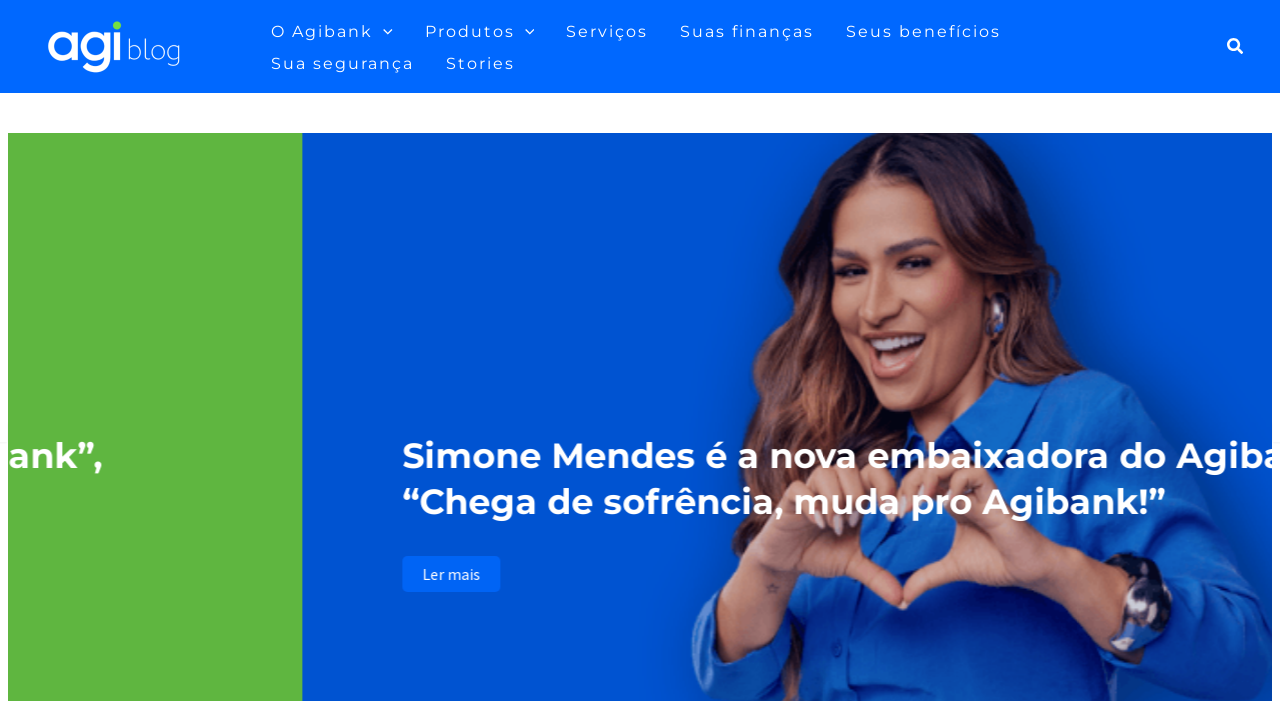

Clicked search icon to open search field at (1236, 46) on //*[@id="ast-desktop-header"]/div[1]/div/div/div/div[3]/div[2]/div/div/a
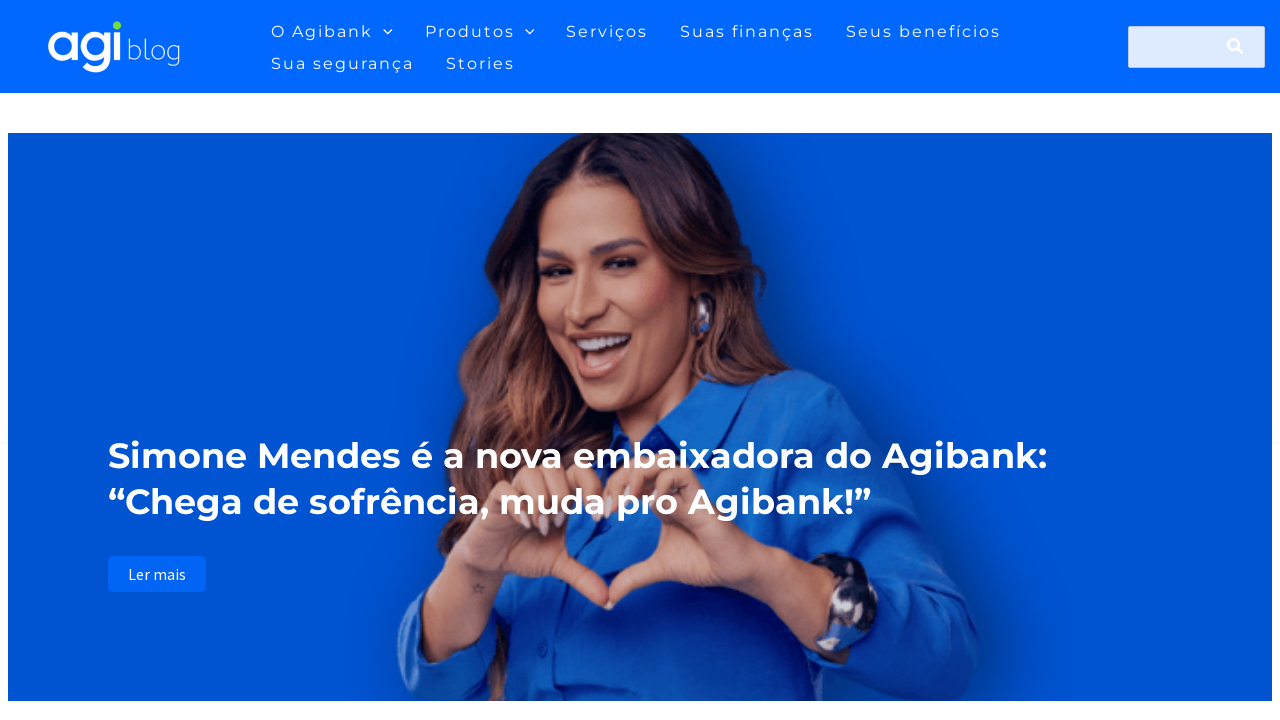

Search field appeared and became available
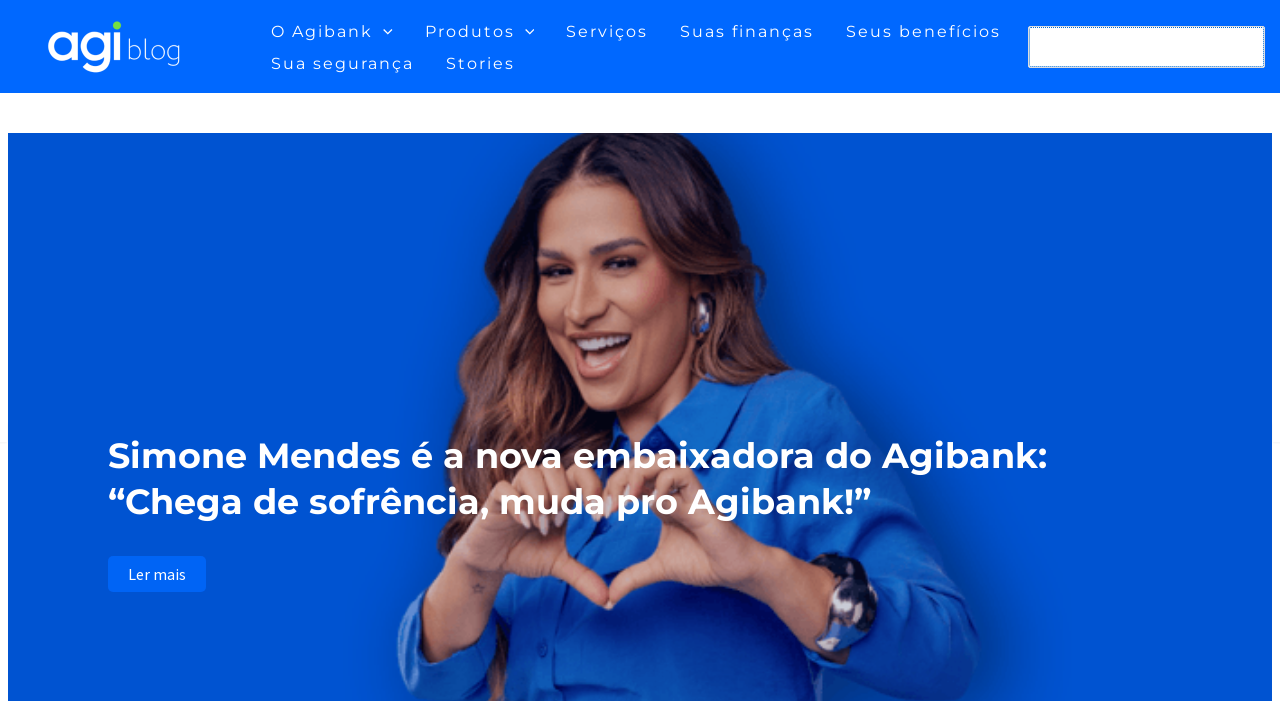

Filled search field with non-existent term 'asdasdasd' on //*[@id="search-field"]
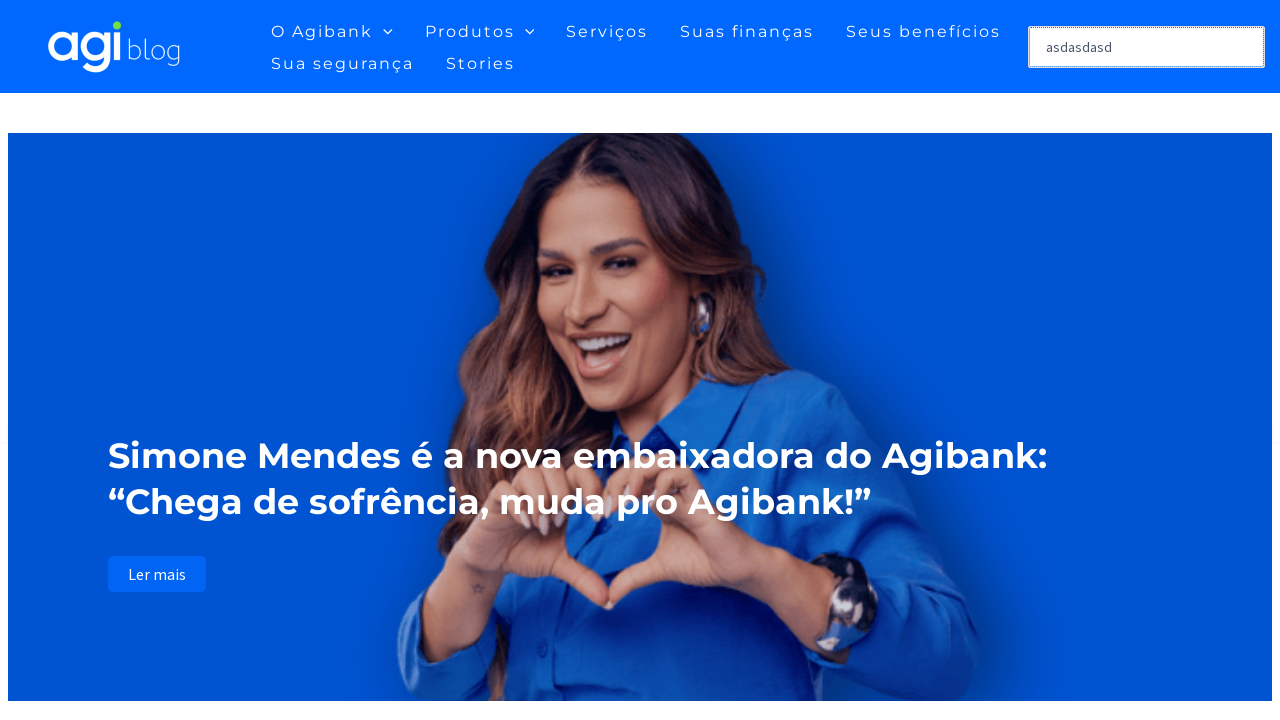

Pressed Enter to submit the search form on //*[@id="search-field"]
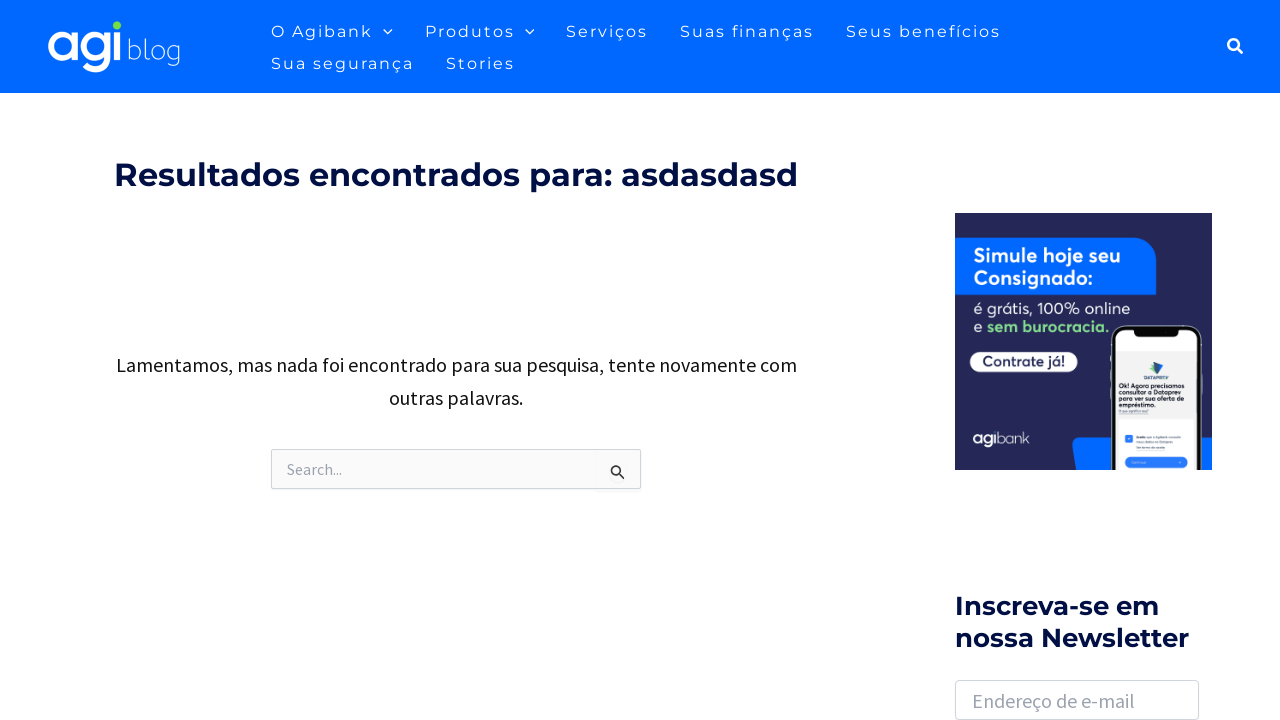

No results message appeared, confirming that the search returned no results
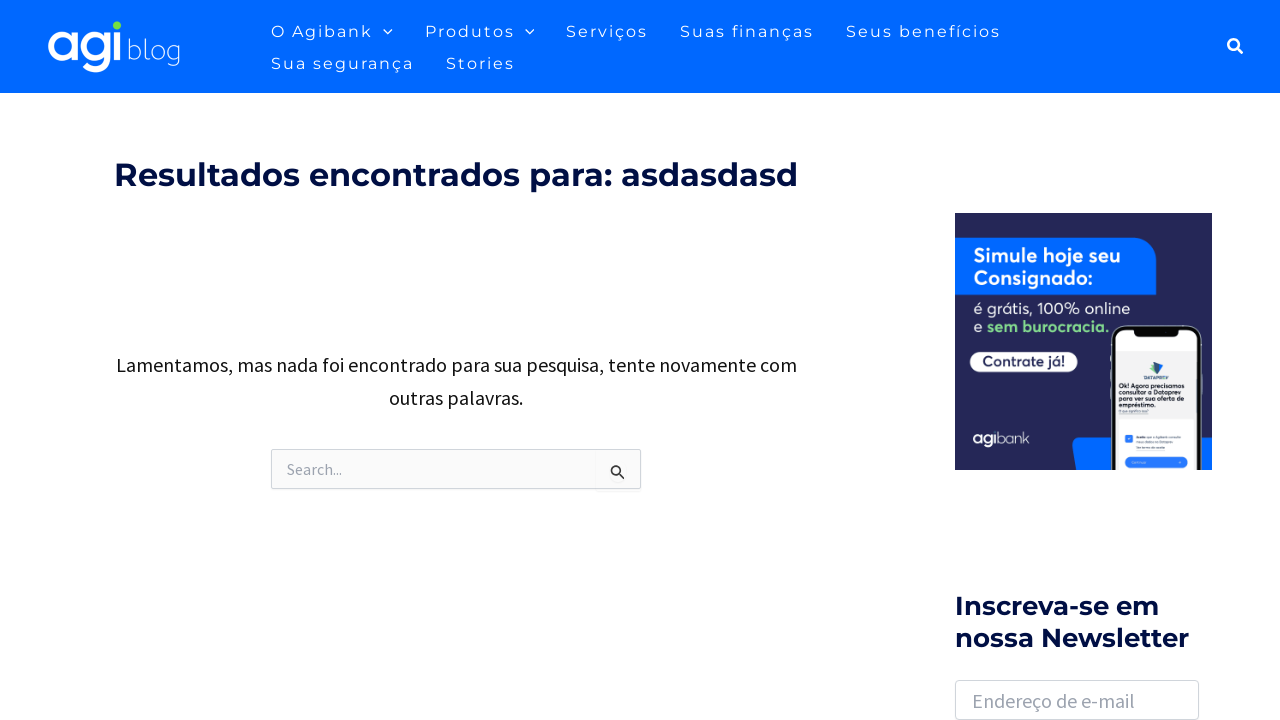

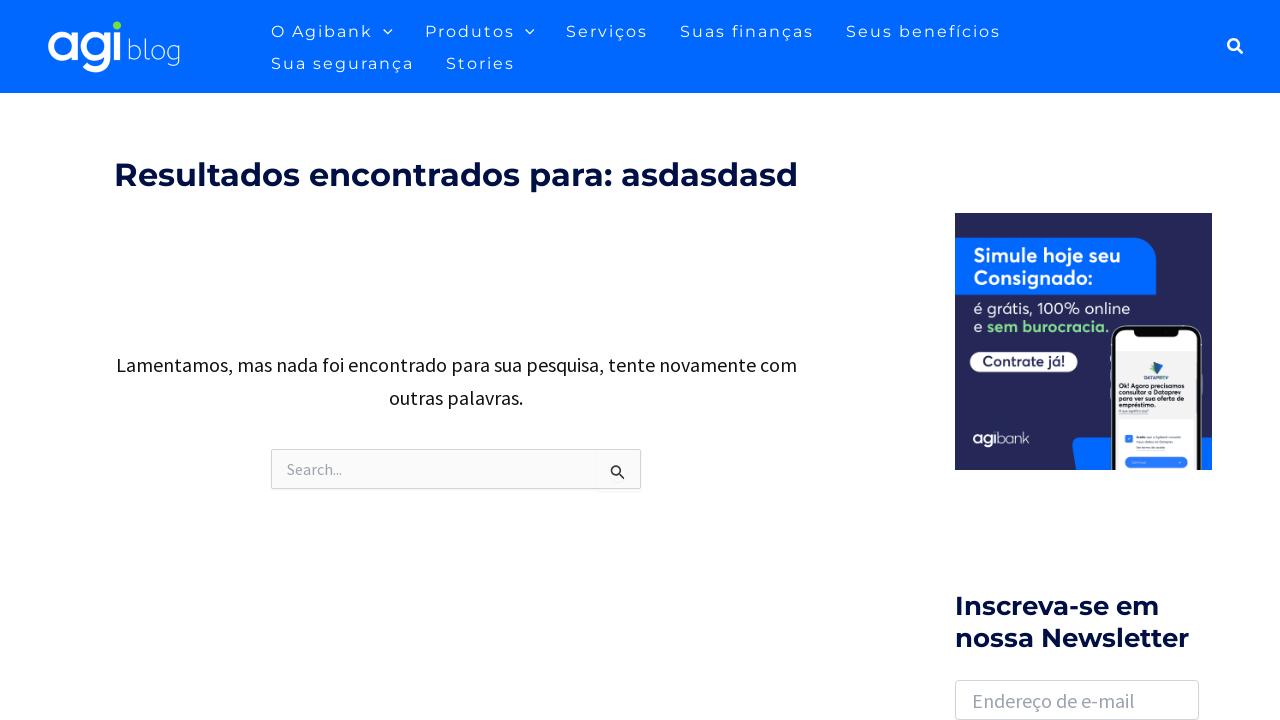